Navigates to the dropdown page, selects an option by index, and verifies selected options

Starting URL: https://the-internet.herokuapp.com/

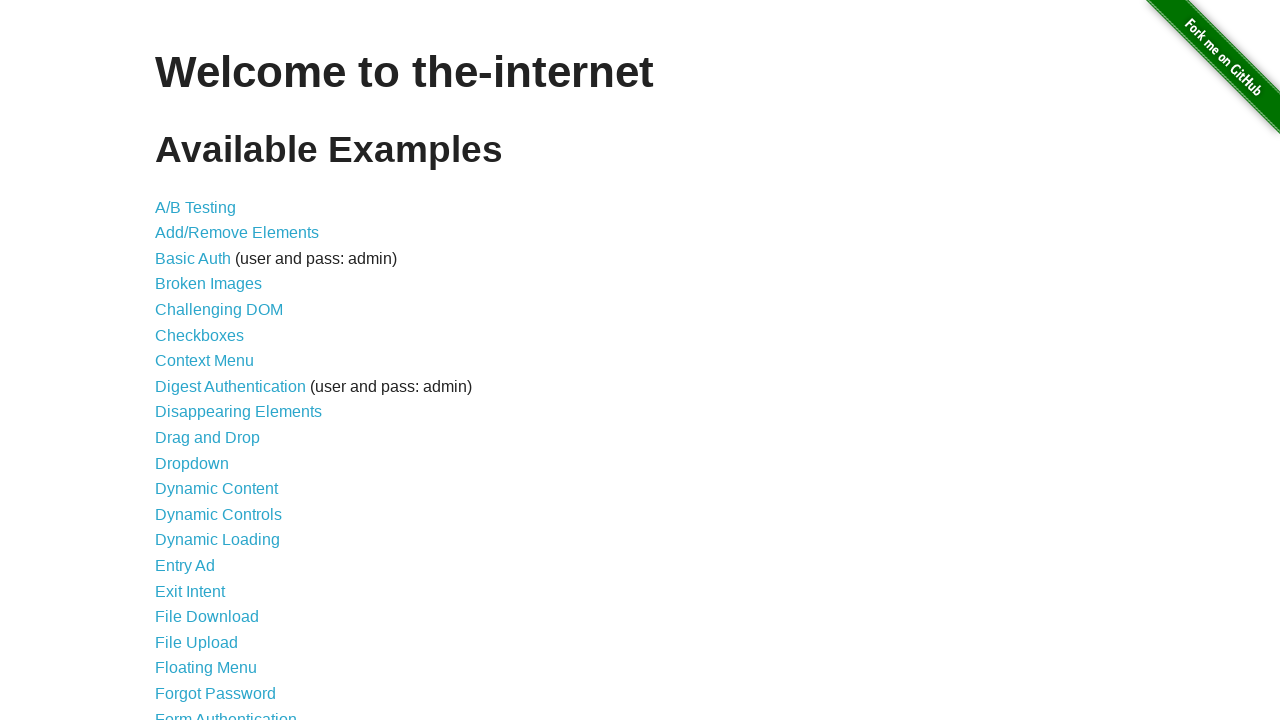

Clicked on dropdown link at (192, 463) on a[href='/dropdown']
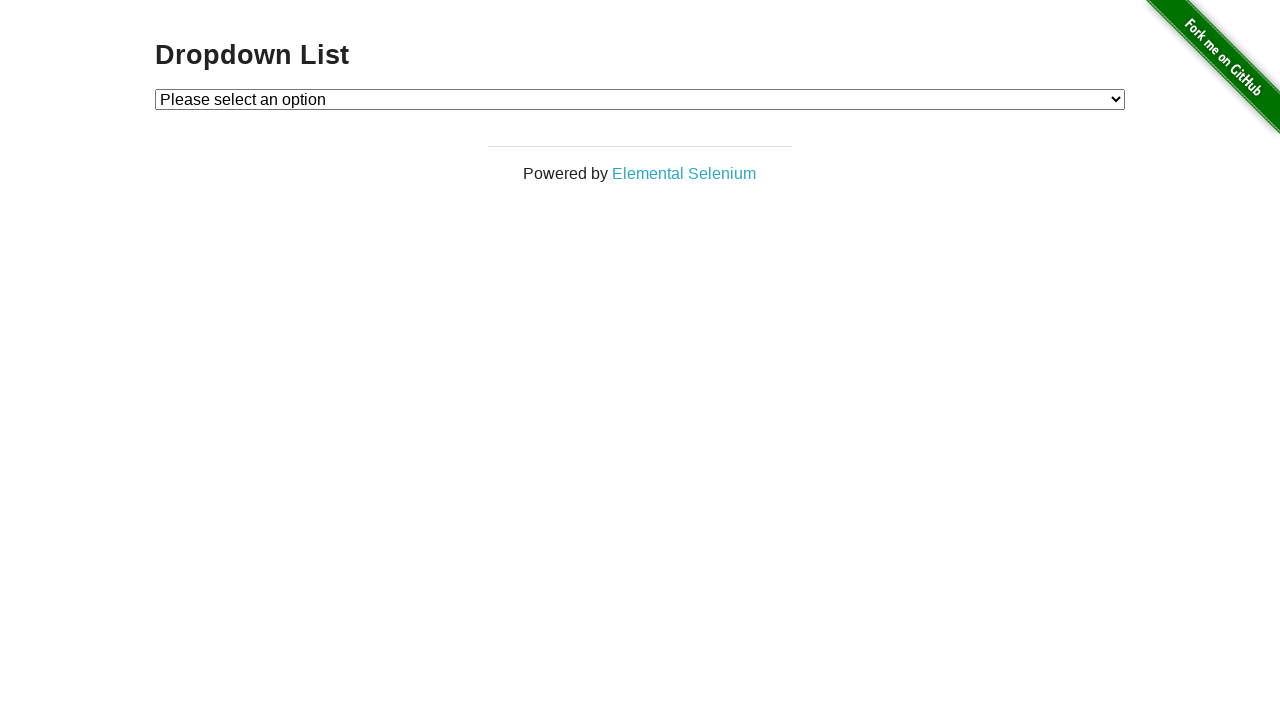

Dropdown element became visible
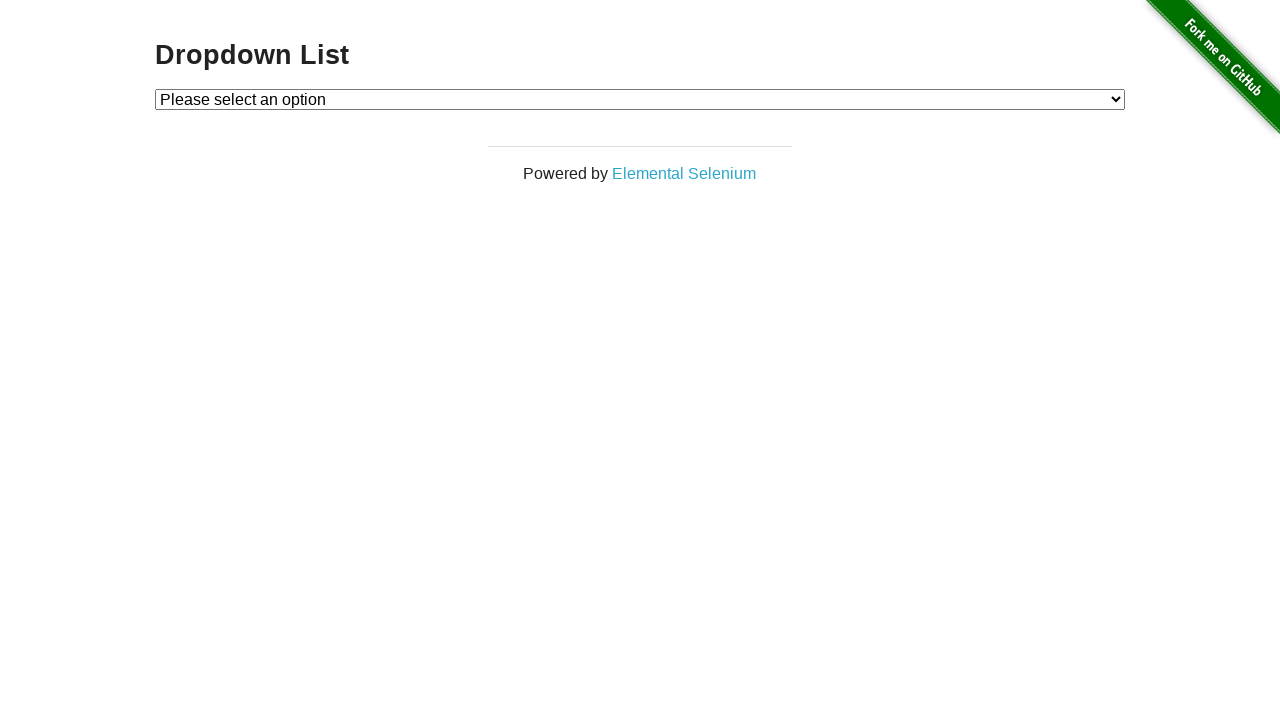

Selected option by index 1 (second option) from dropdown on #dropdown
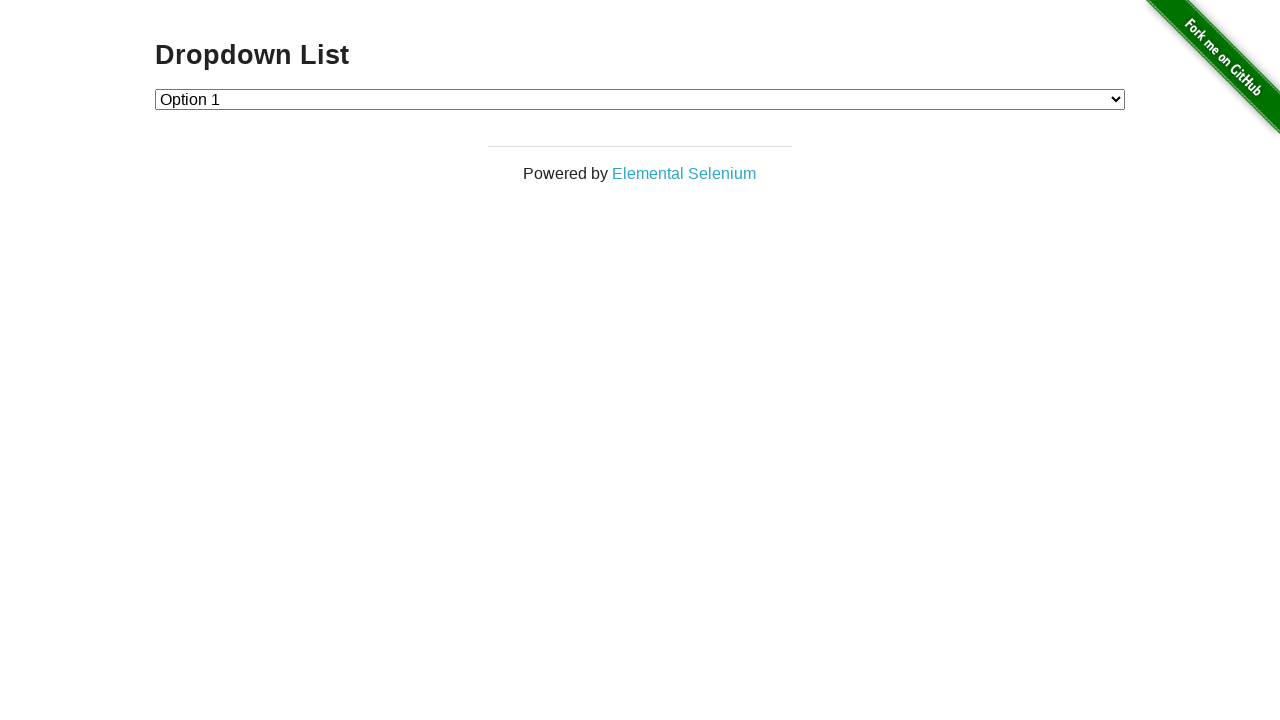

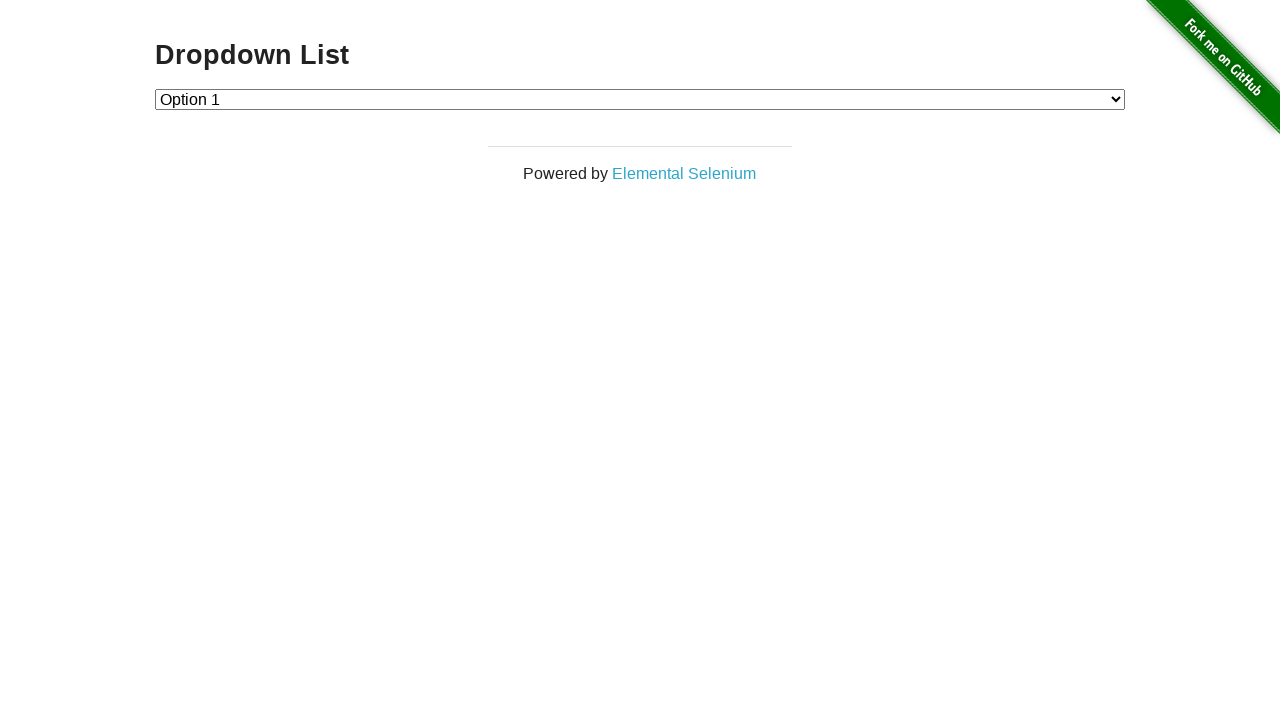